Tests drag and drop action from a draggable element to a droppable target

Starting URL: https://crossbrowsertesting.github.io/drag-and-drop

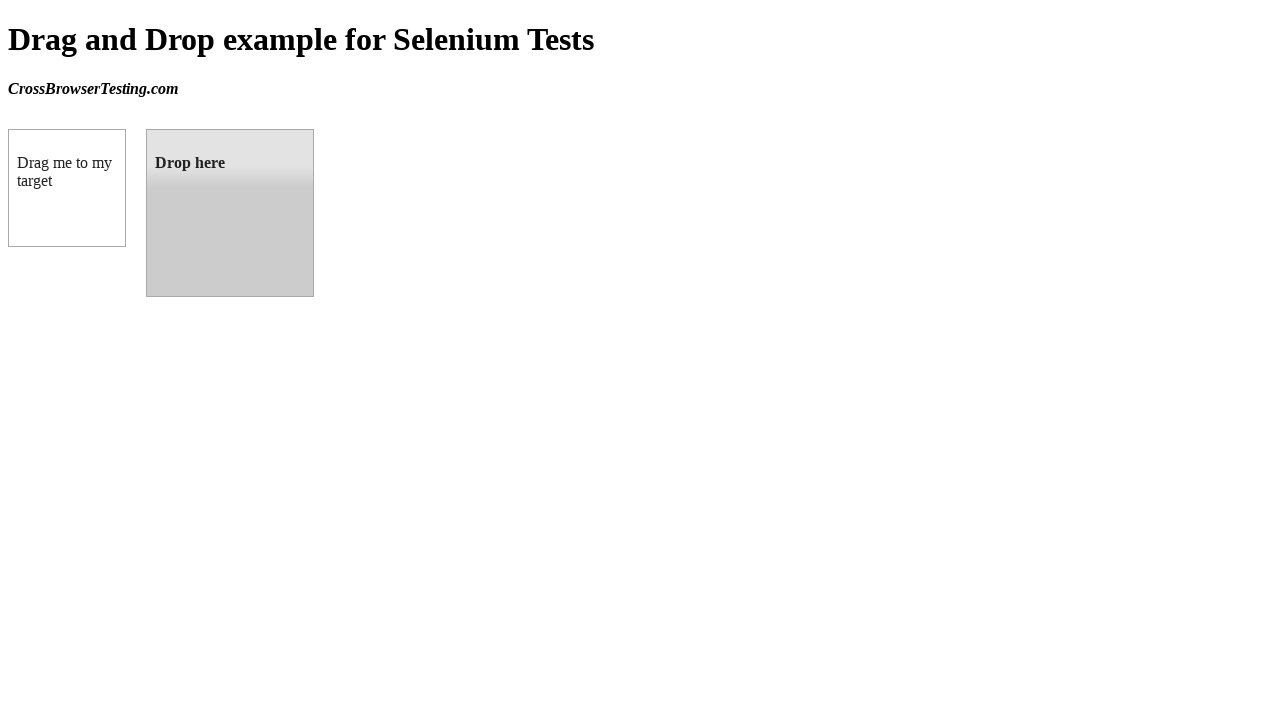

Draggable element is visible
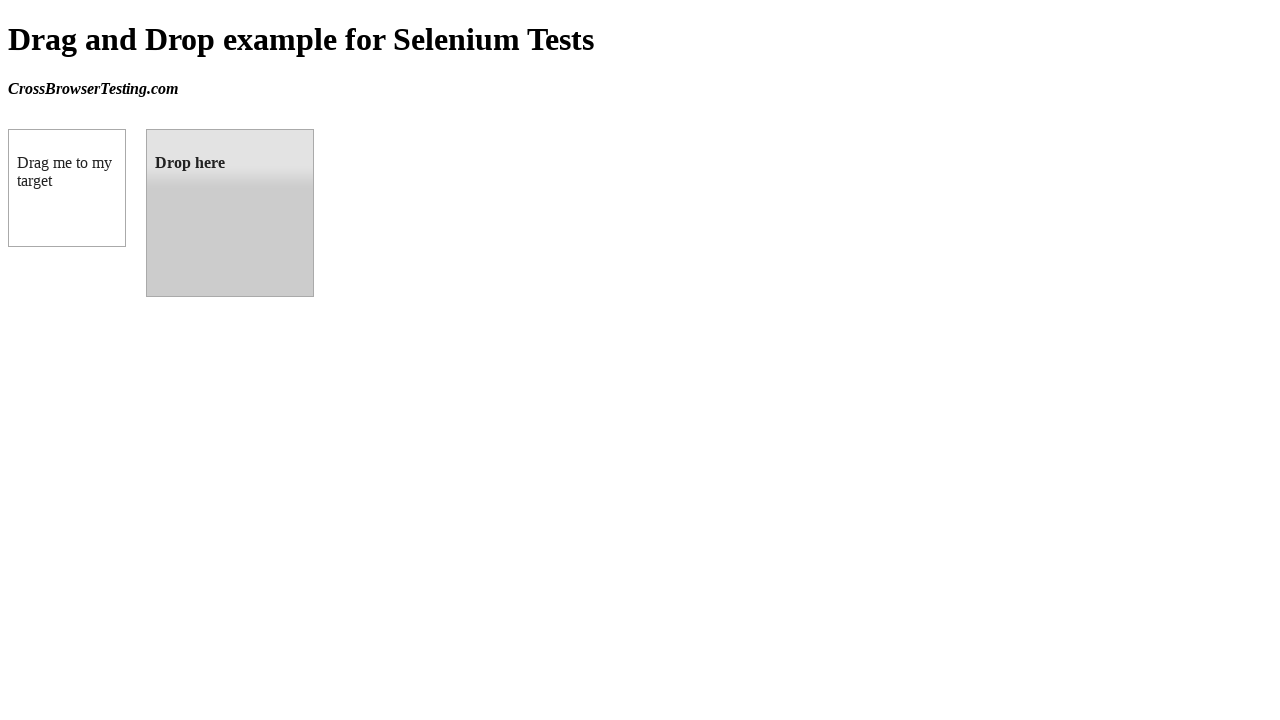

Droppable target element is visible
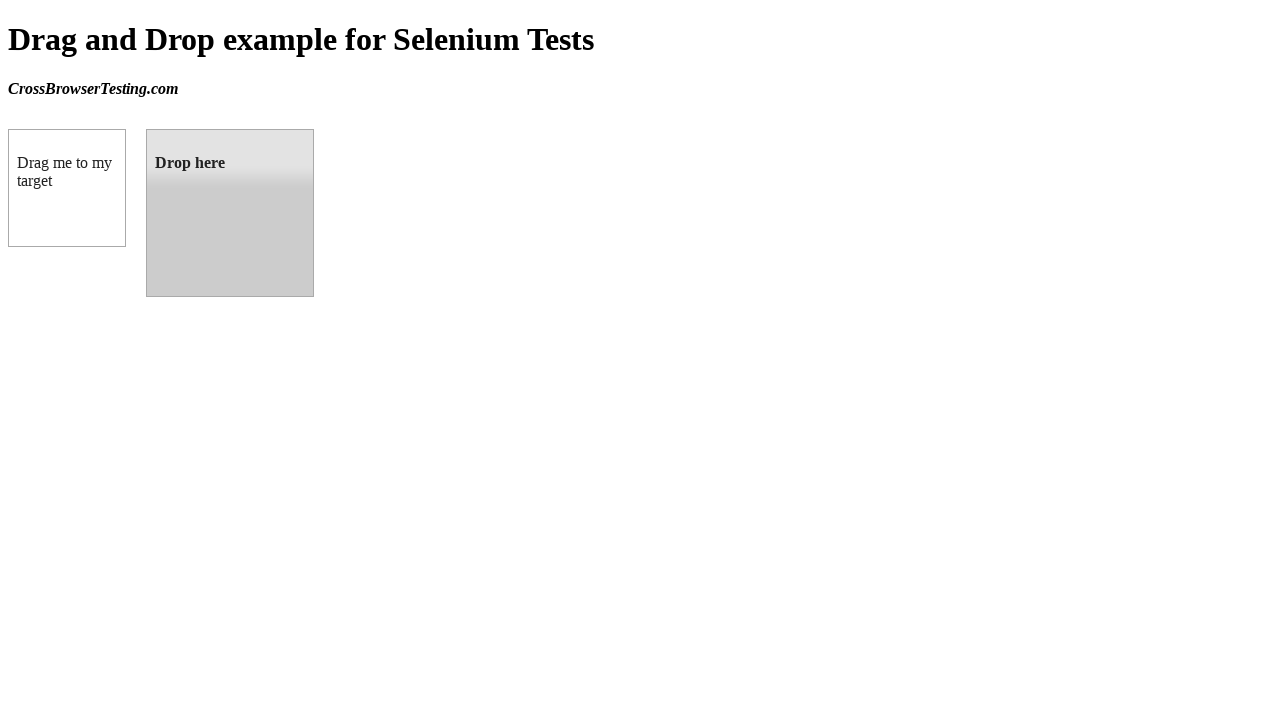

Dragged element from draggable box to droppable target at (230, 213)
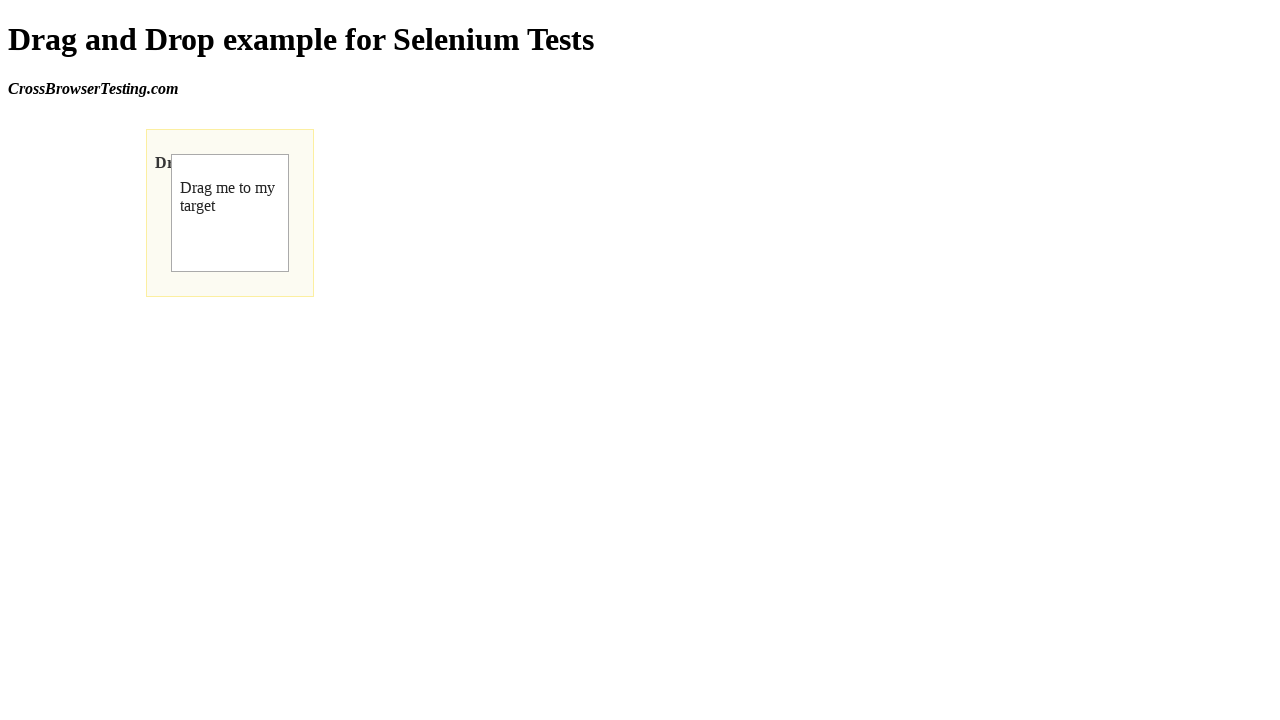

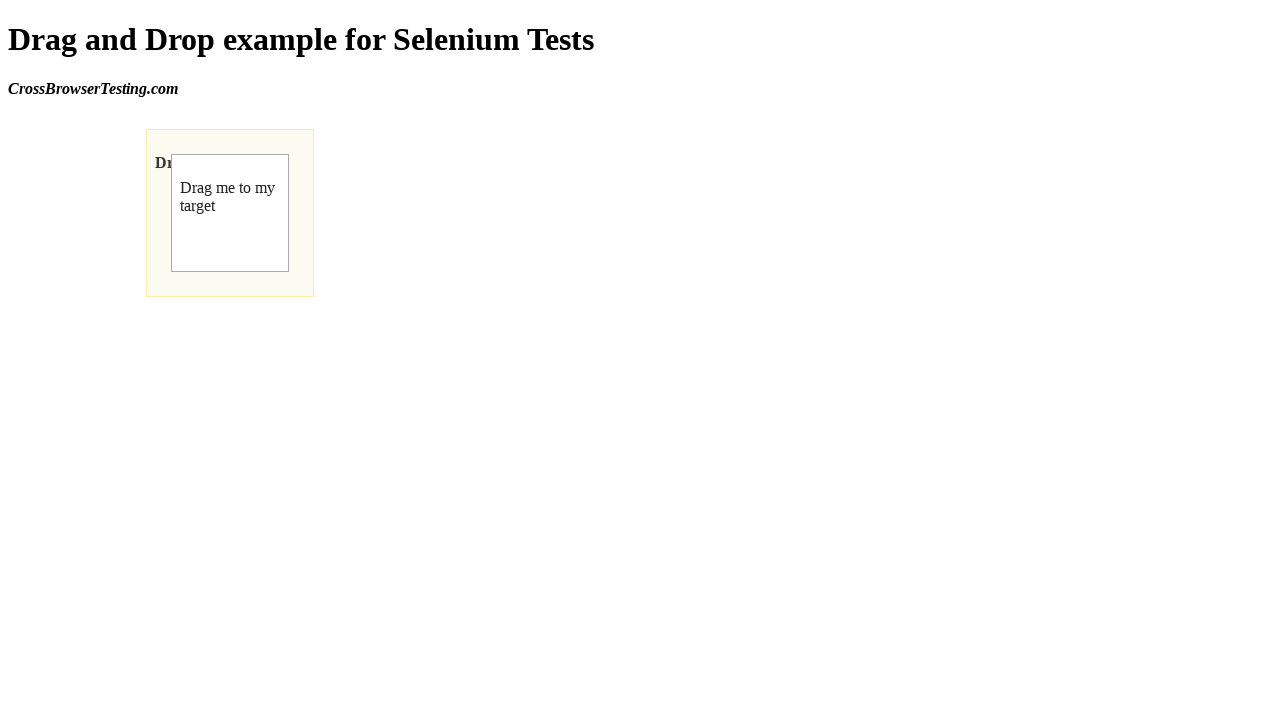